Tests pressing the tab key using keyboard press without targeting a specific element and verifies the result text

Starting URL: http://the-internet.herokuapp.com/key_presses

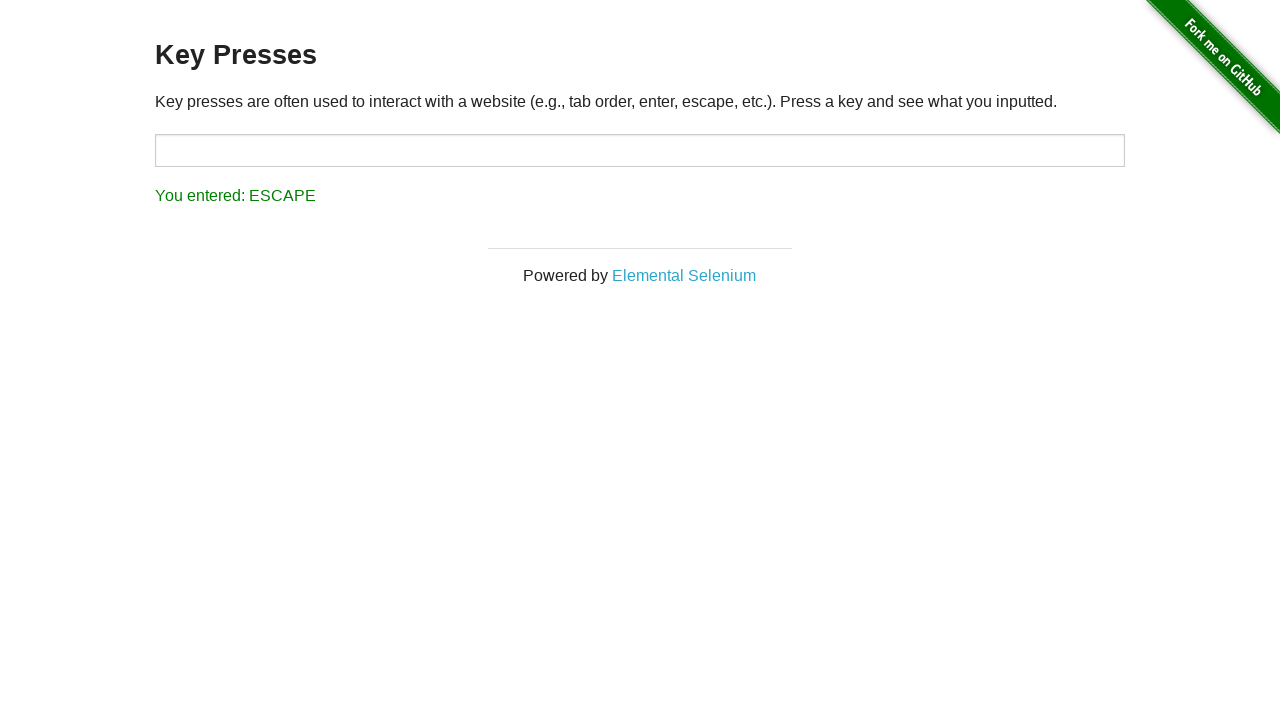

Pressed Tab key on currently focused element
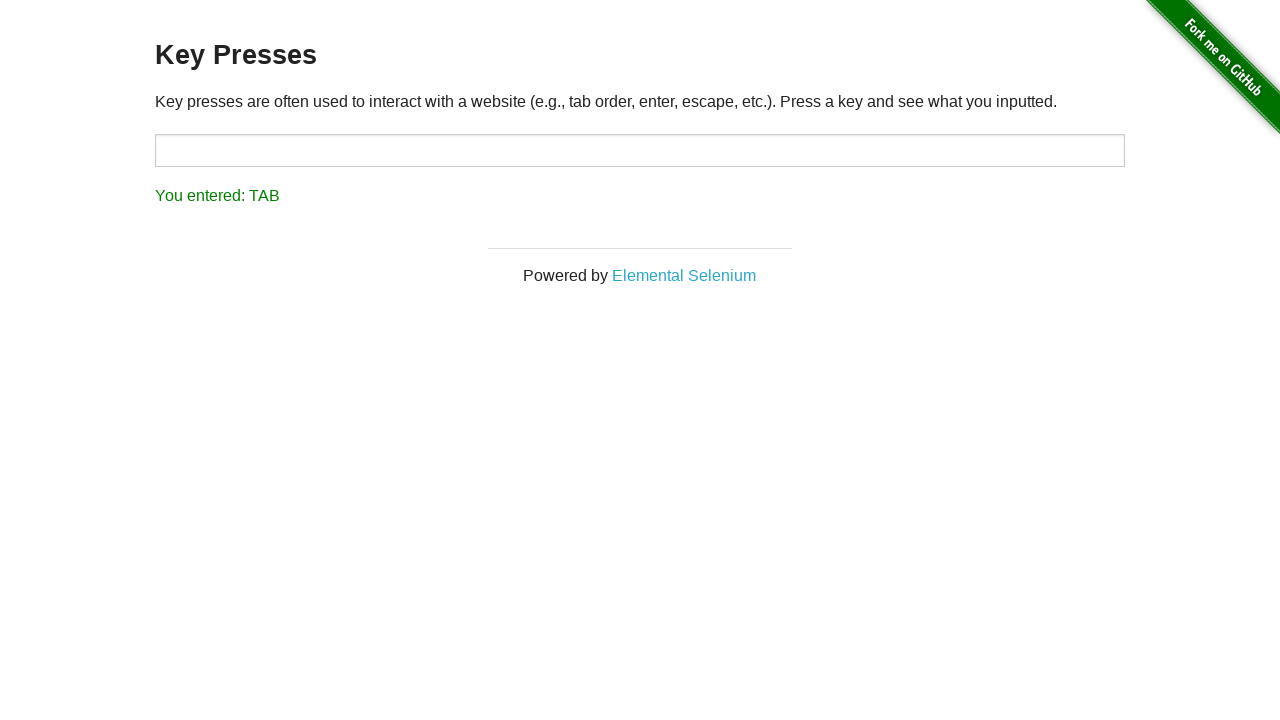

Result element loaded
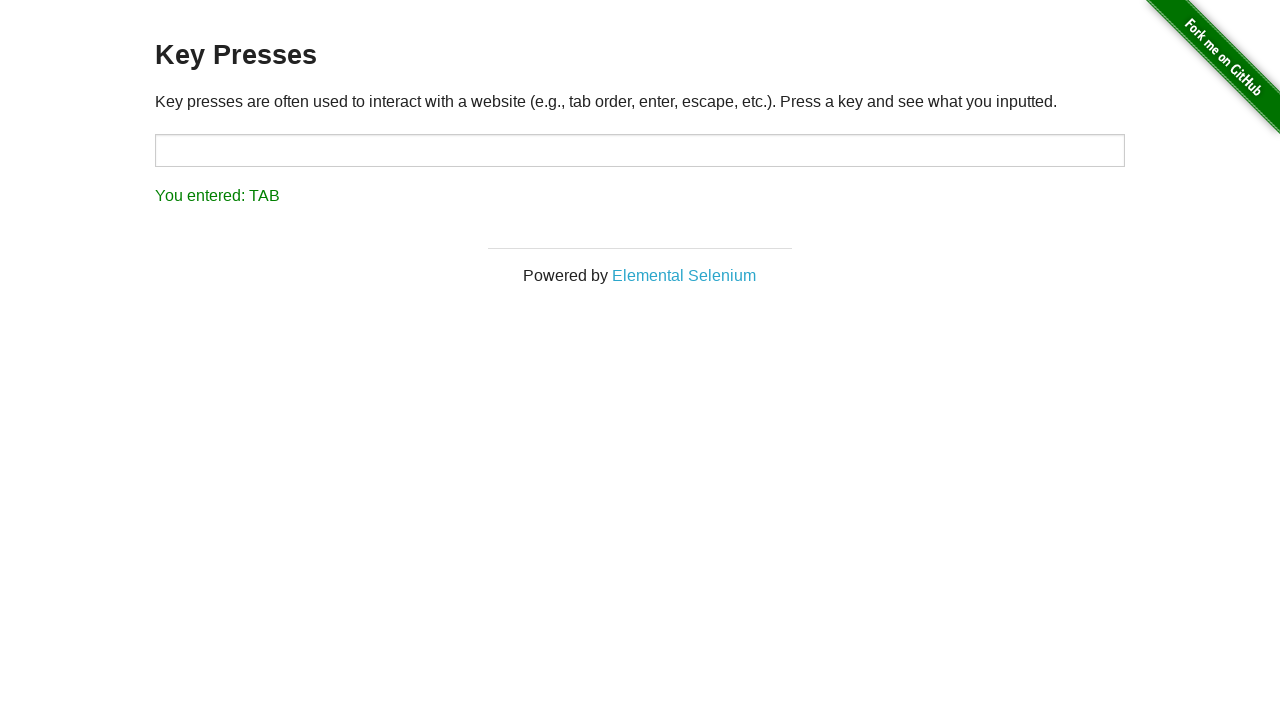

Retrieved result text content
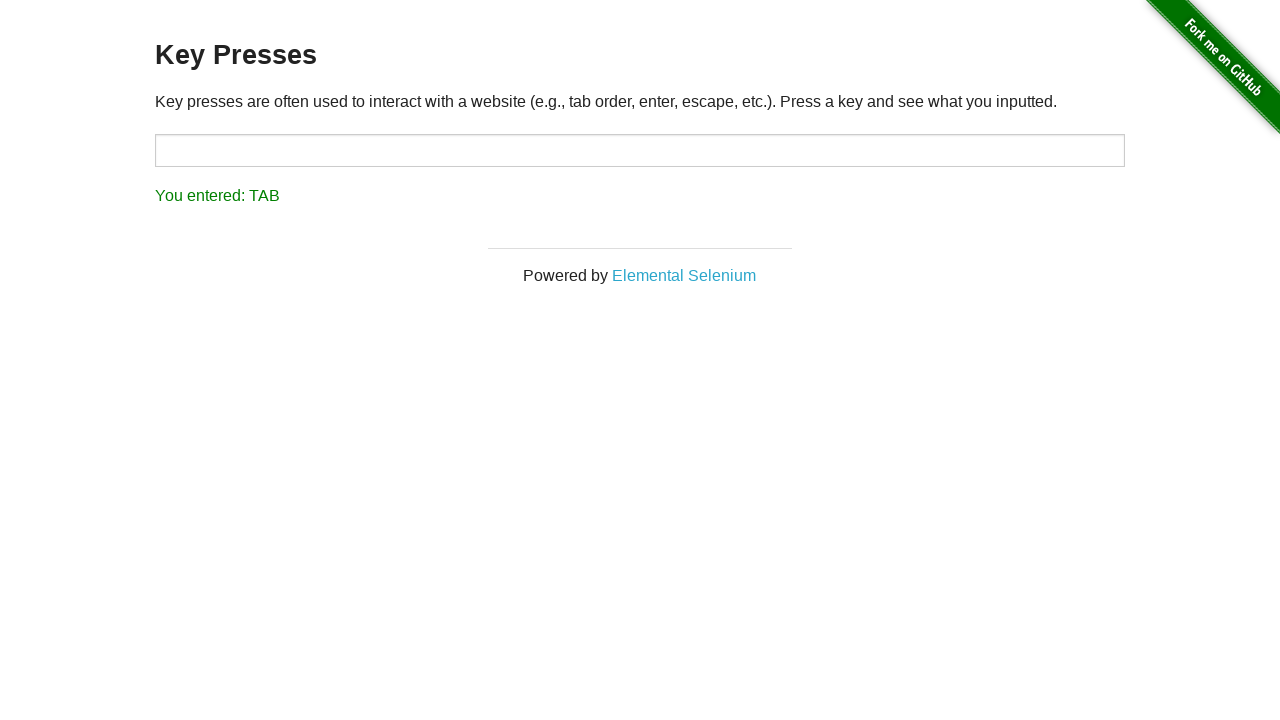

Verified result text is 'You entered: TAB'
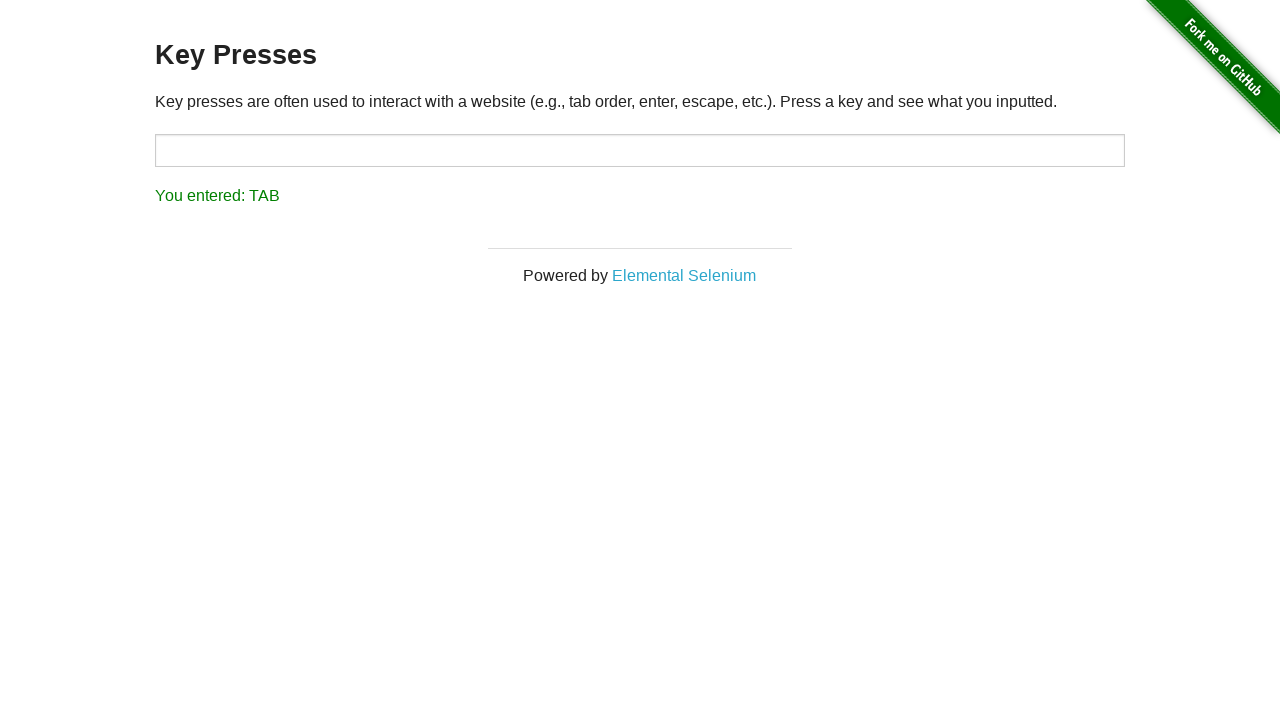

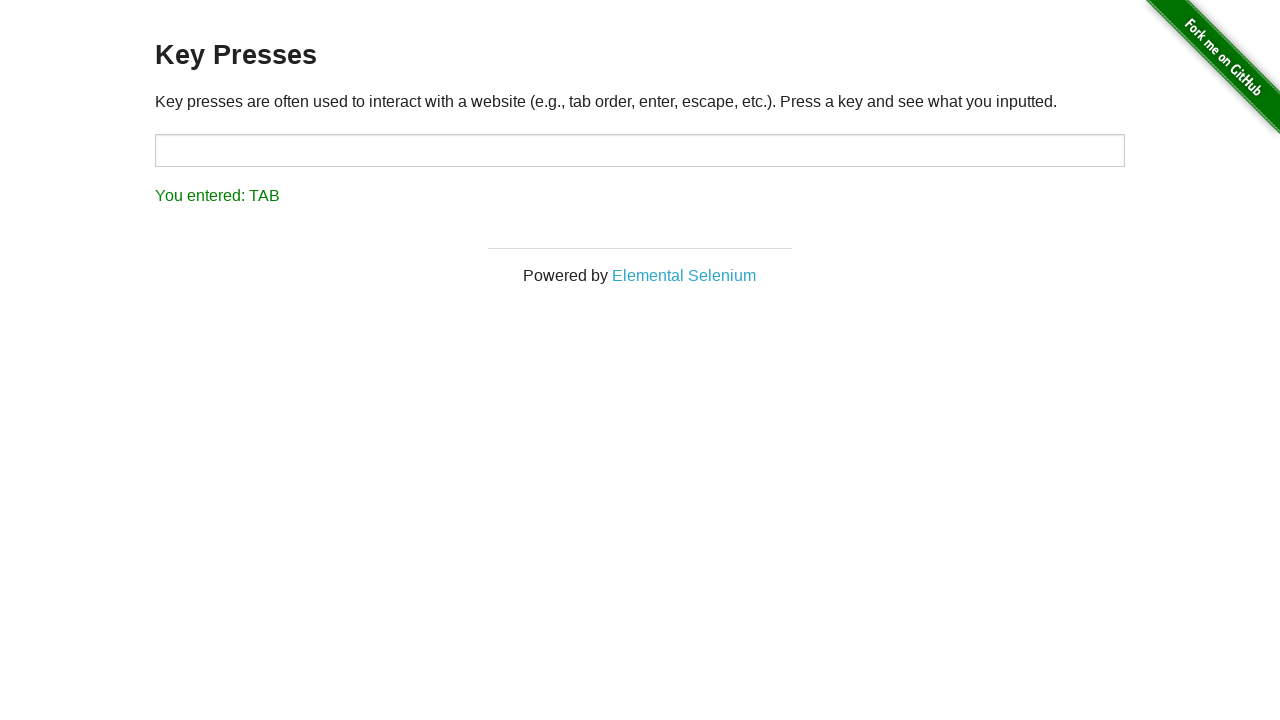